Opens the language dropdown and selects Arabic from the multi-select dropdown menu.

Starting URL: http://demo.automationtesting.in/Register.html

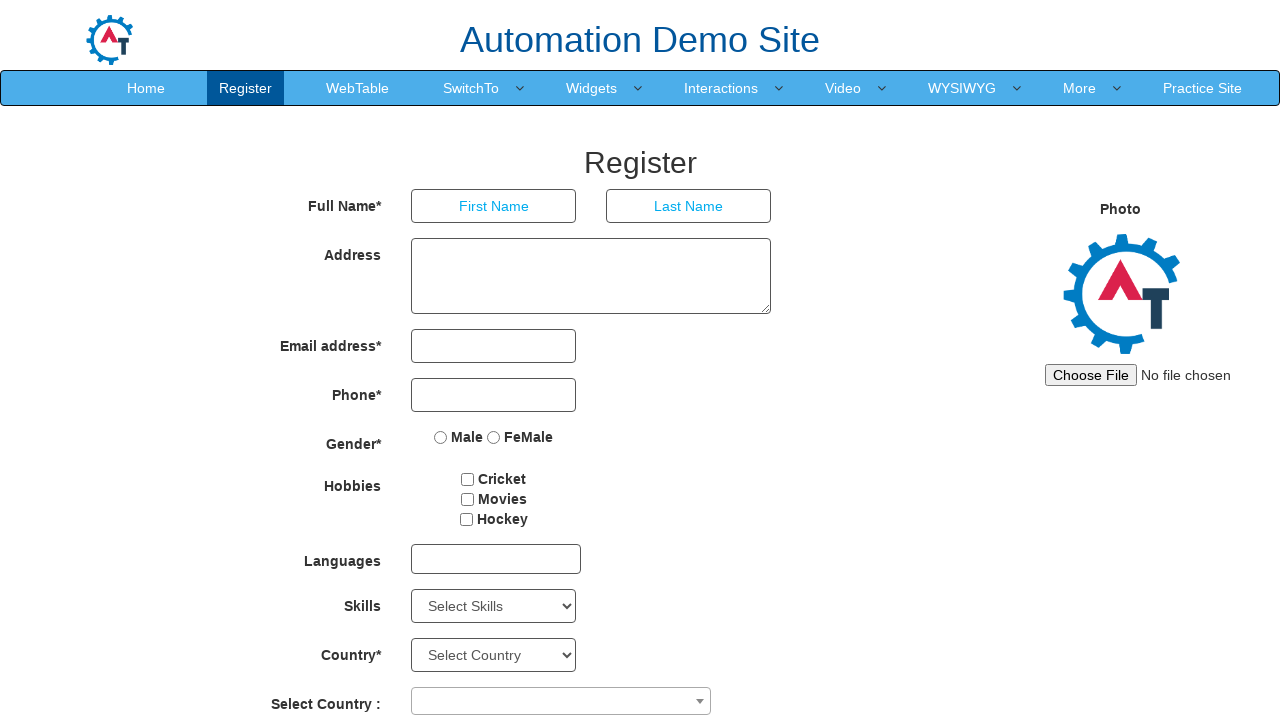

Clicked on language dropdown to open it at (496, 559) on #msdd
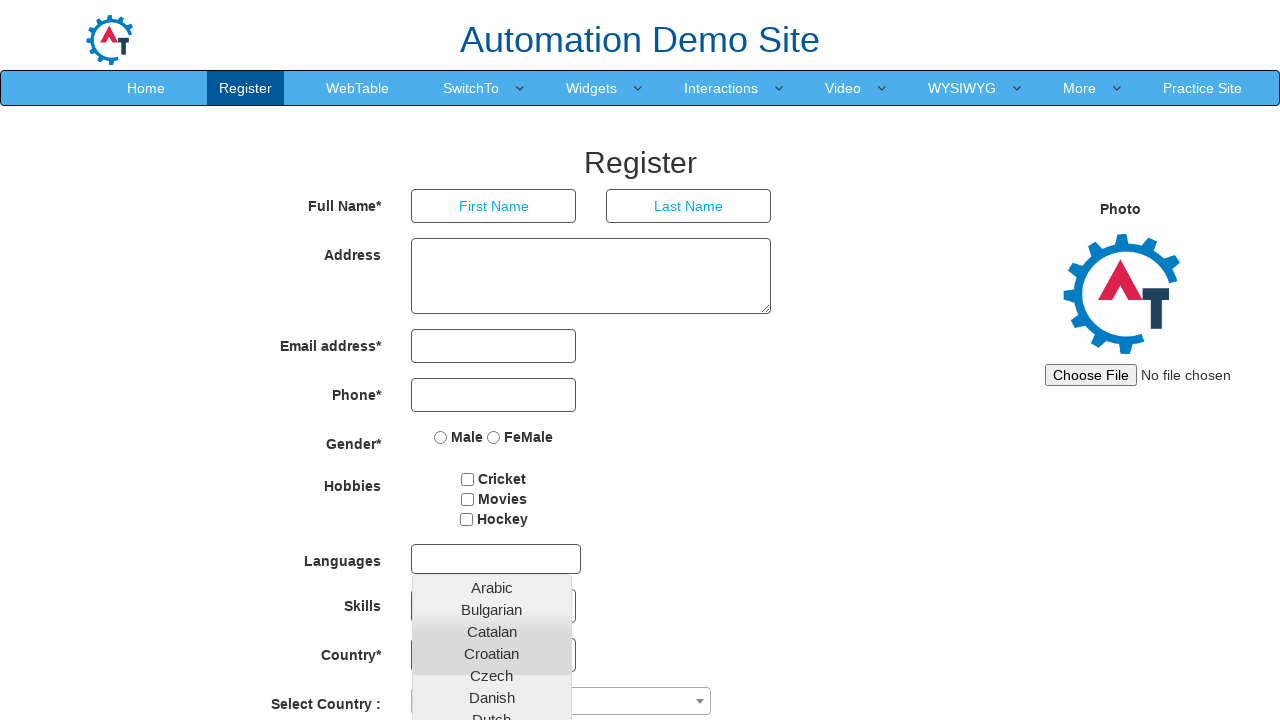

Dropdown options appeared
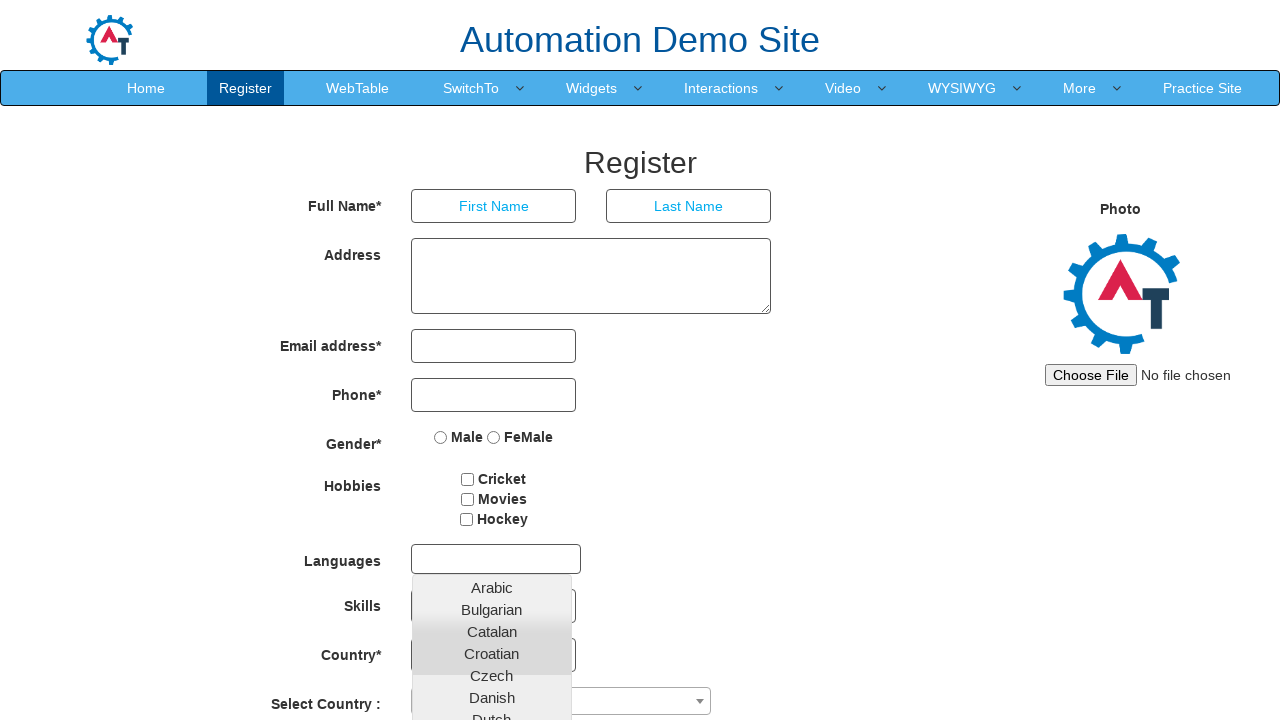

Selected Arabic from the language dropdown at (492, 587) on a:has-text('Arabic')
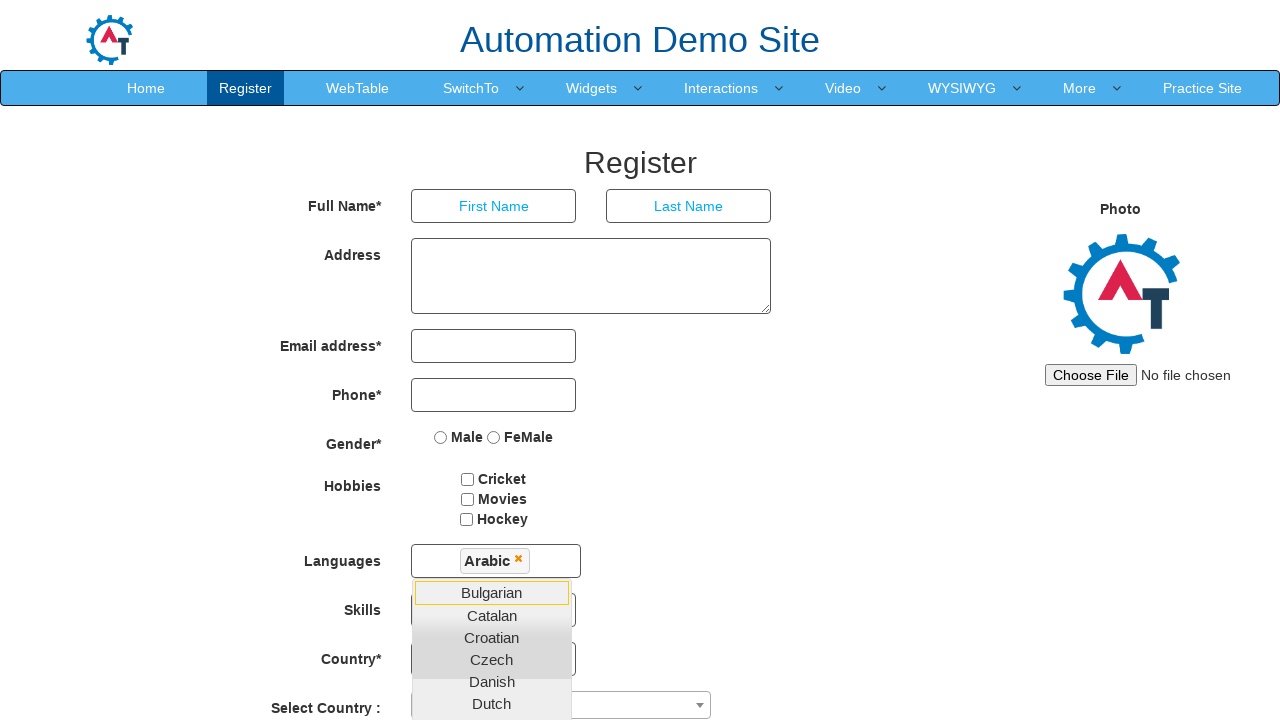

Clicked outside dropdown to close it at (640, 35) on div.container >> nth=0
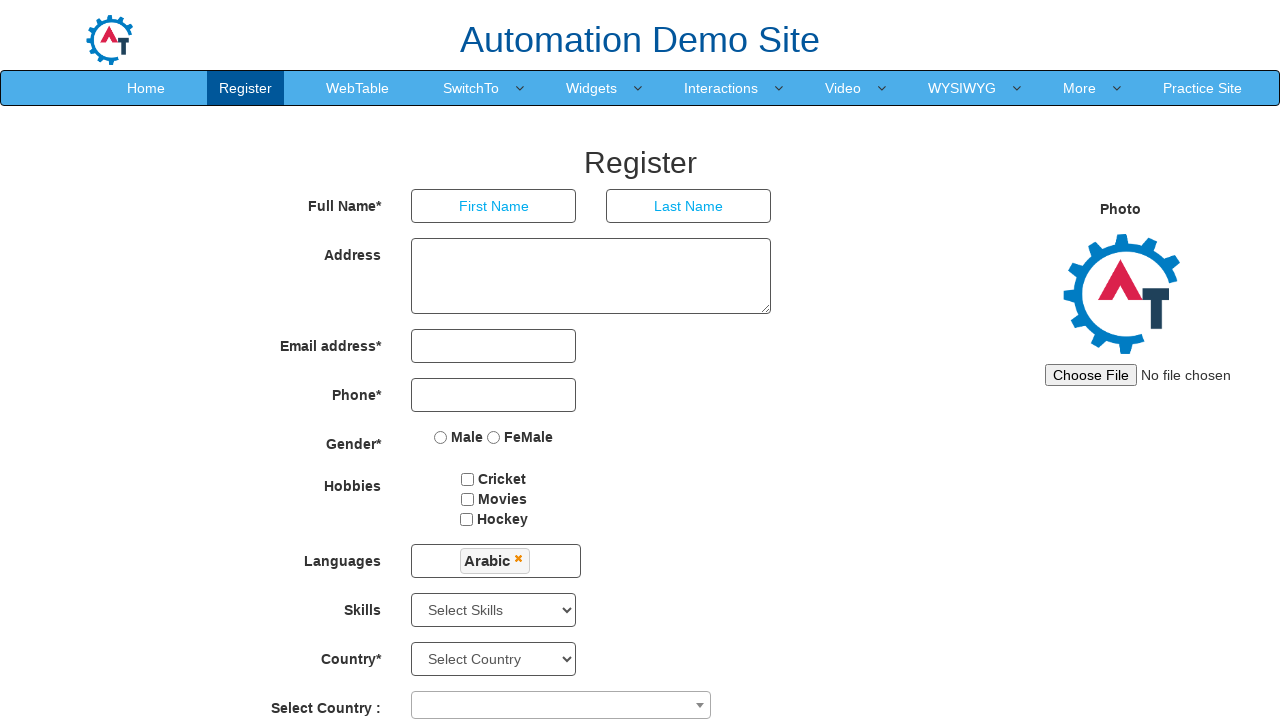

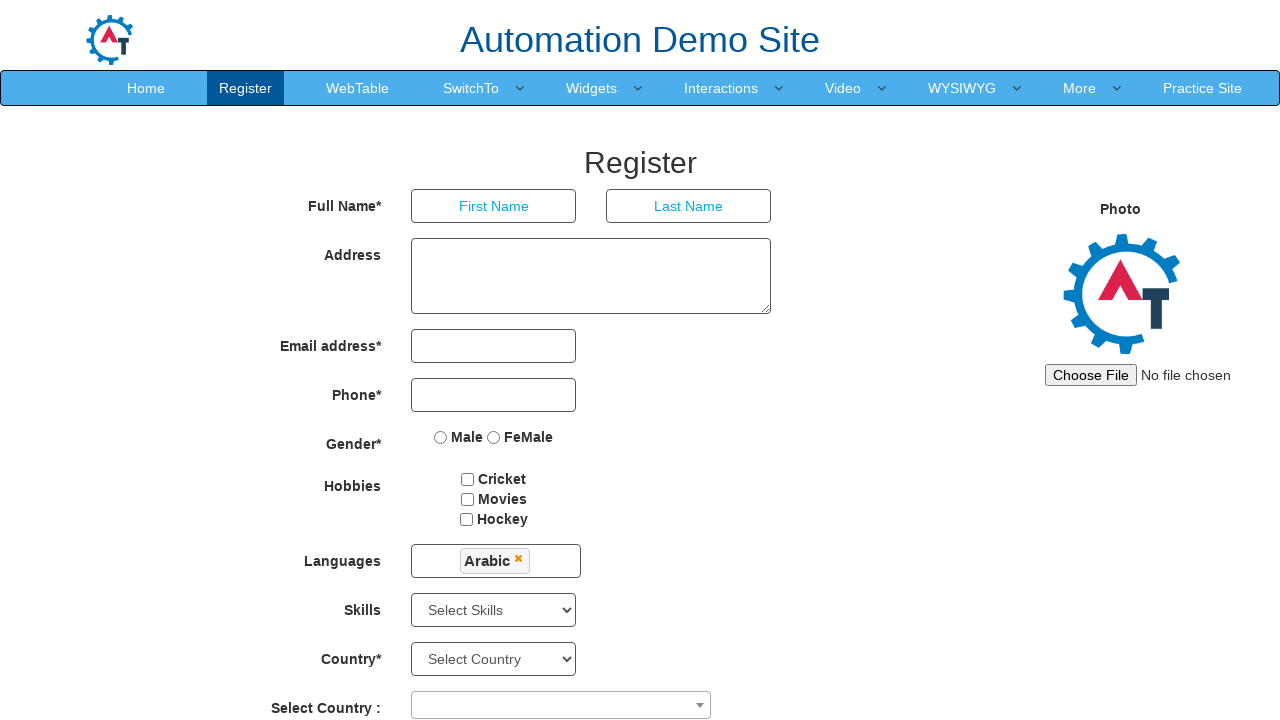